Tests multi-level menu navigation on BigBasket website by hovering through nested menu items (Shop by > Beverages > Tea > Leaf & Dust Tea) and verifying the page header

Starting URL: https://www.bigbasket.com/

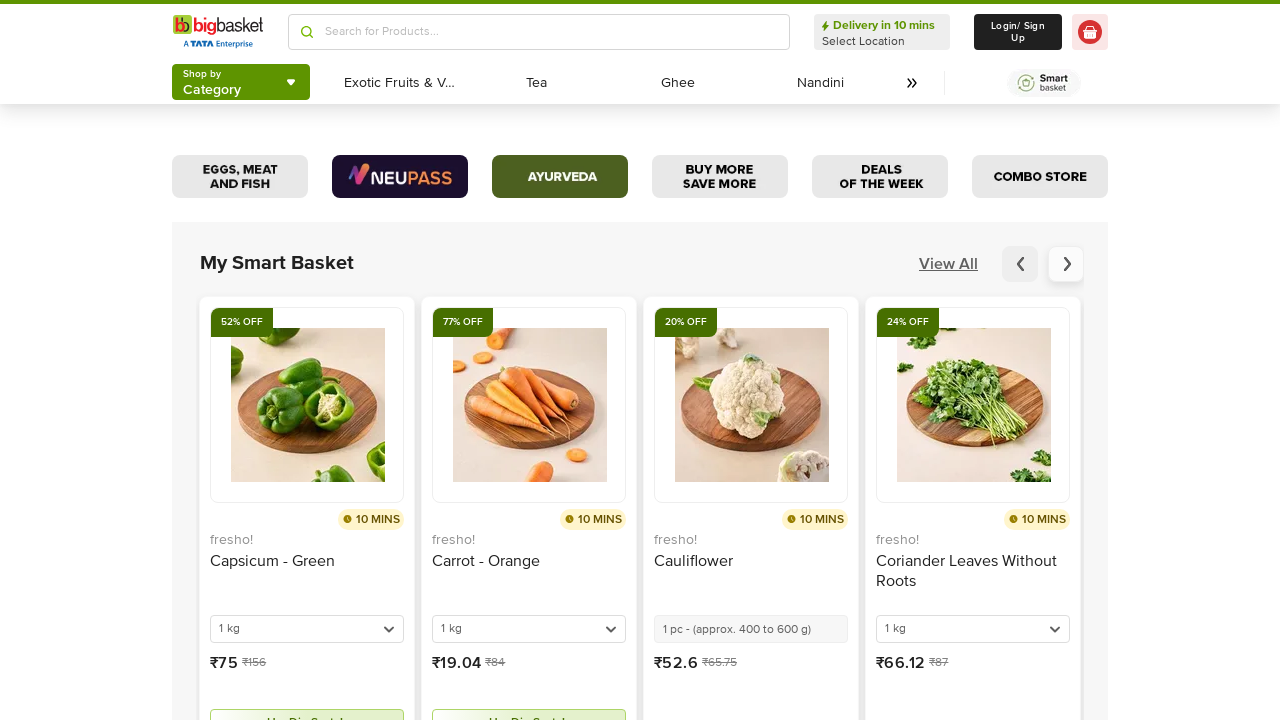

Clicked on 'Shop by' menu at (212, 74) on internal:text="Shop by"i >> nth=-1
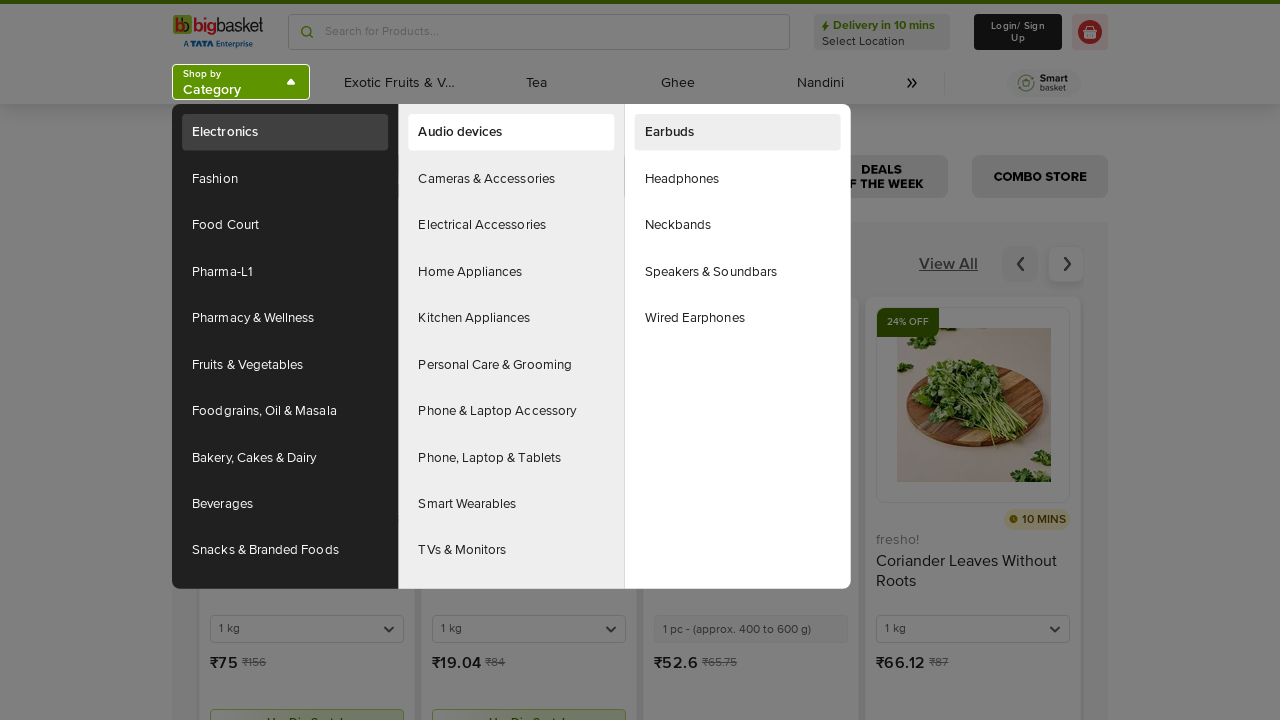

Hovered over 'Beverages' menu item at (285, 504) on xpath=//a[@role='none'][normalize-space()='Beverages']
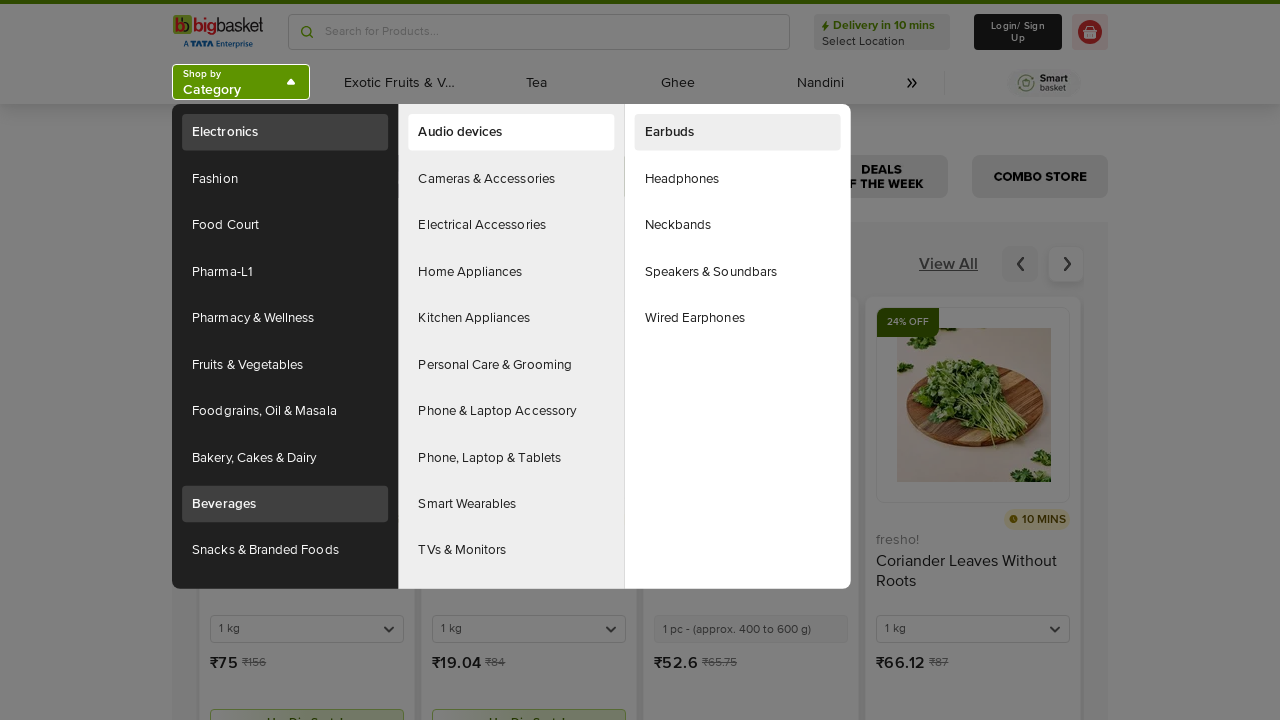

Hovered over 'Tea' submenu item at (511, 318) on xpath=//a[normalize-space()='Tea']
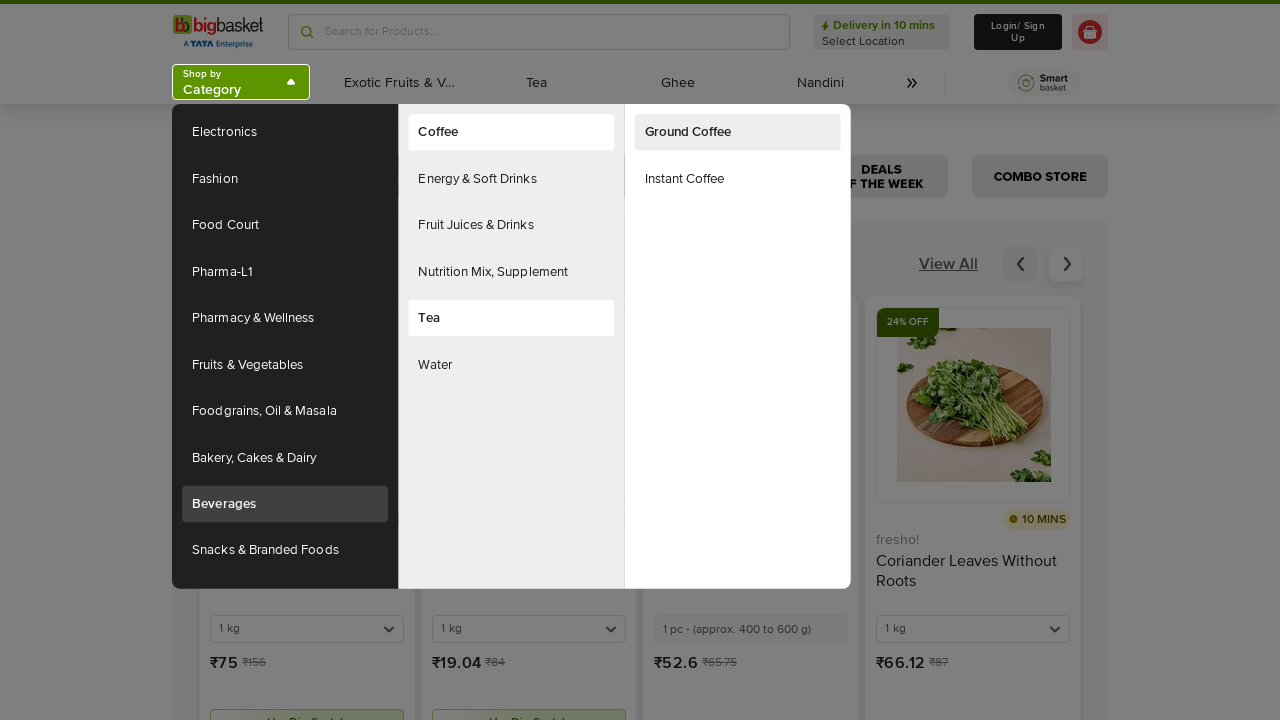

Clicked on 'Leaf & Dust Tea' product at (738, 225) on xpath=//a[normalize-space()='Leaf & Dust Tea']
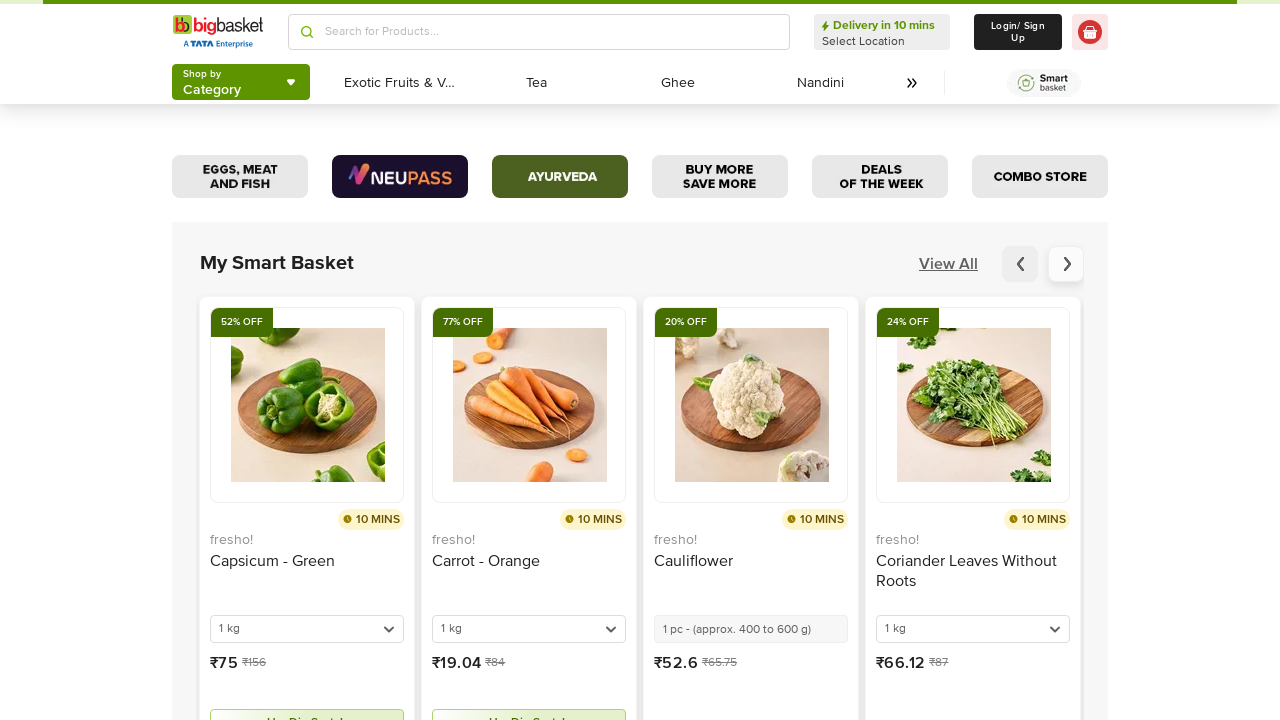

Waited for 'Leaf & Dust Tea' page header to appear
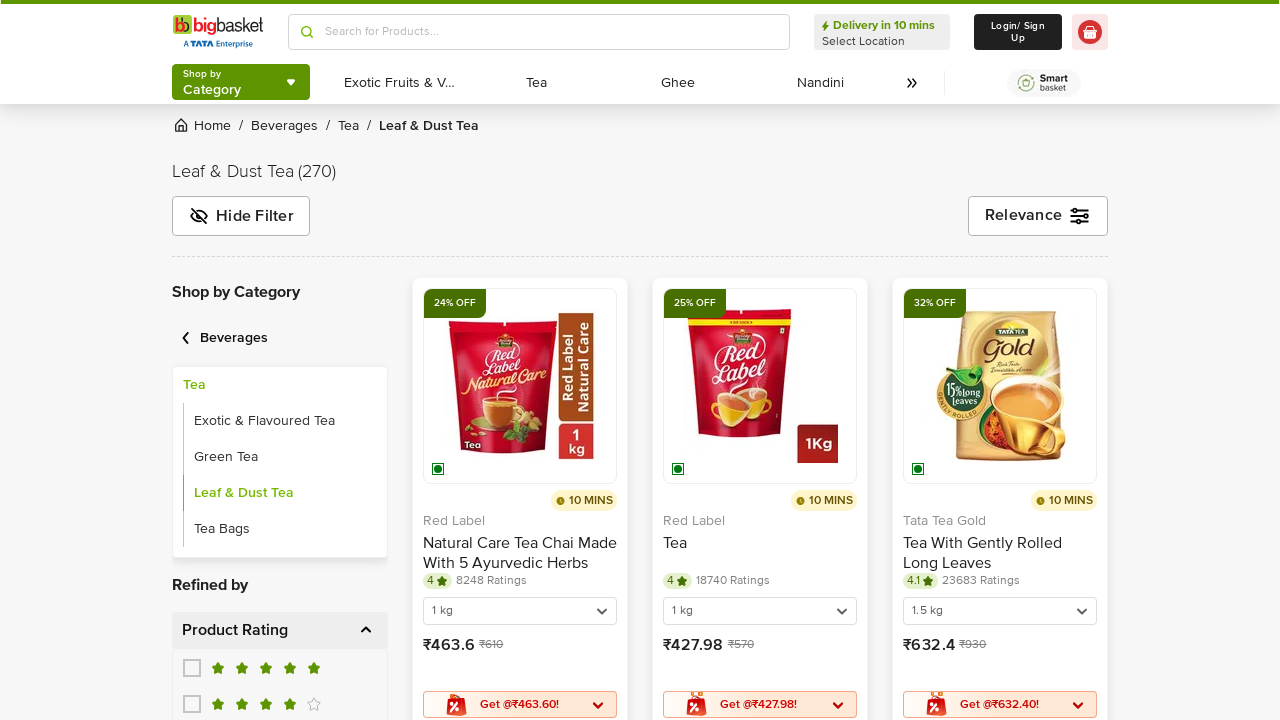

Verified page header contains 'Leaf & Dust Tea' text
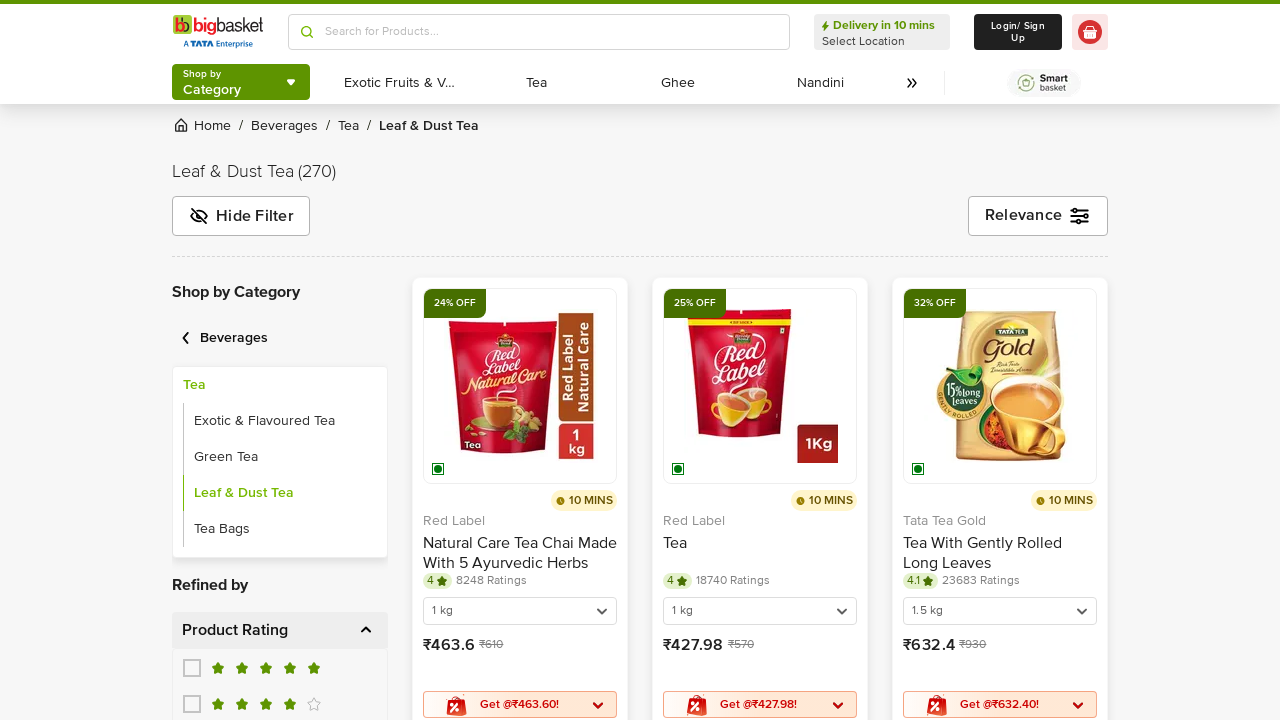

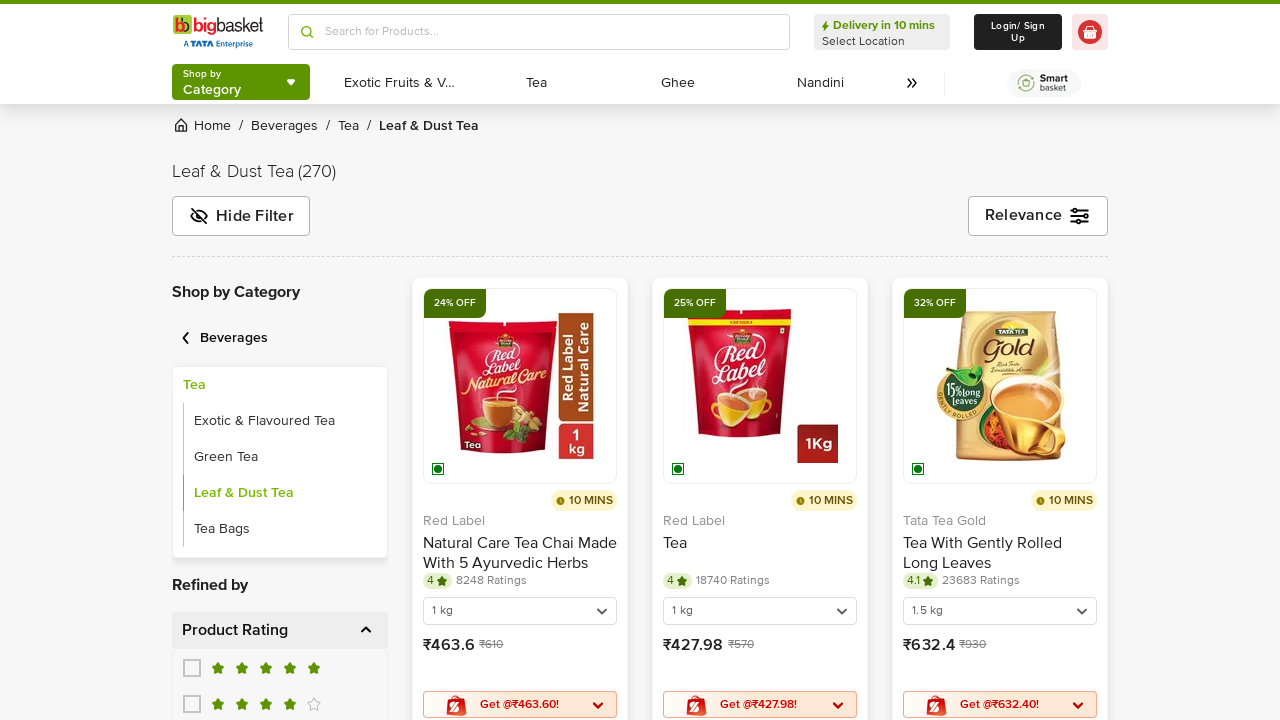